Navigates to Maven Repository page for TestNG version 7.9.0 and waits for it to load

Starting URL: https://mvnrepository.com/artifact/org.testng/testng/7.9.0

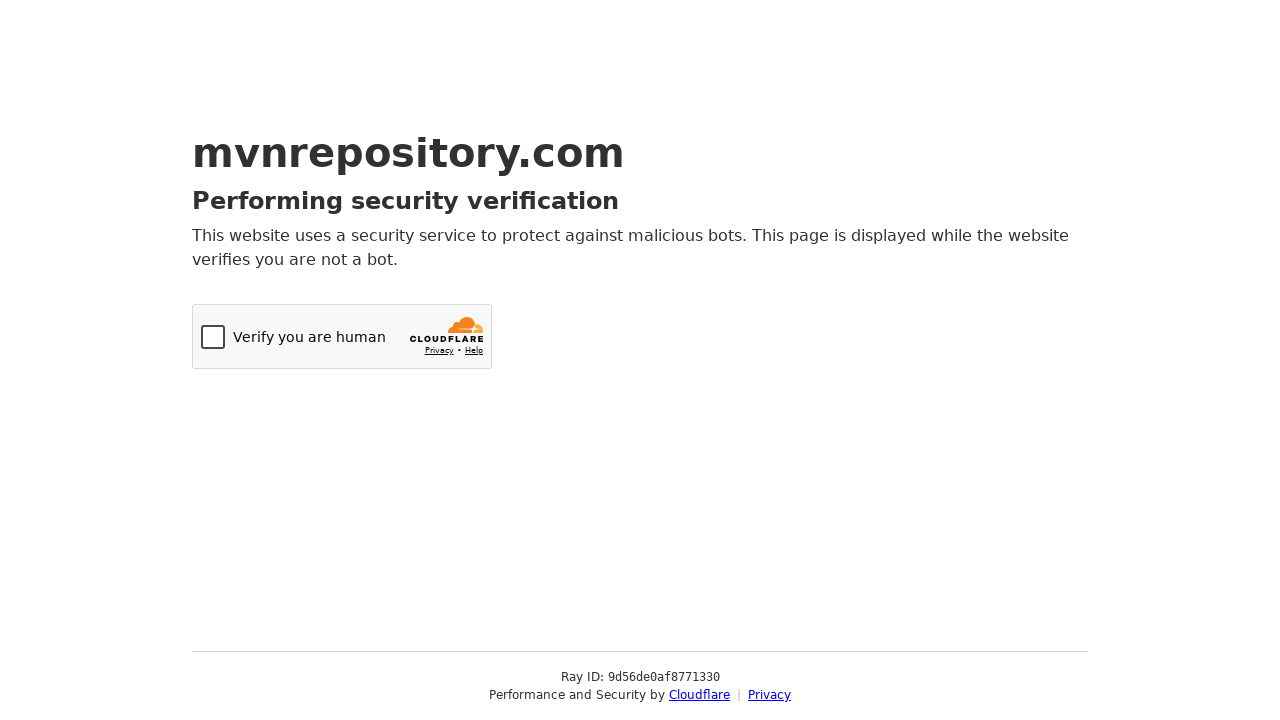

Navigated to Maven Repository page for TestNG version 7.9.0
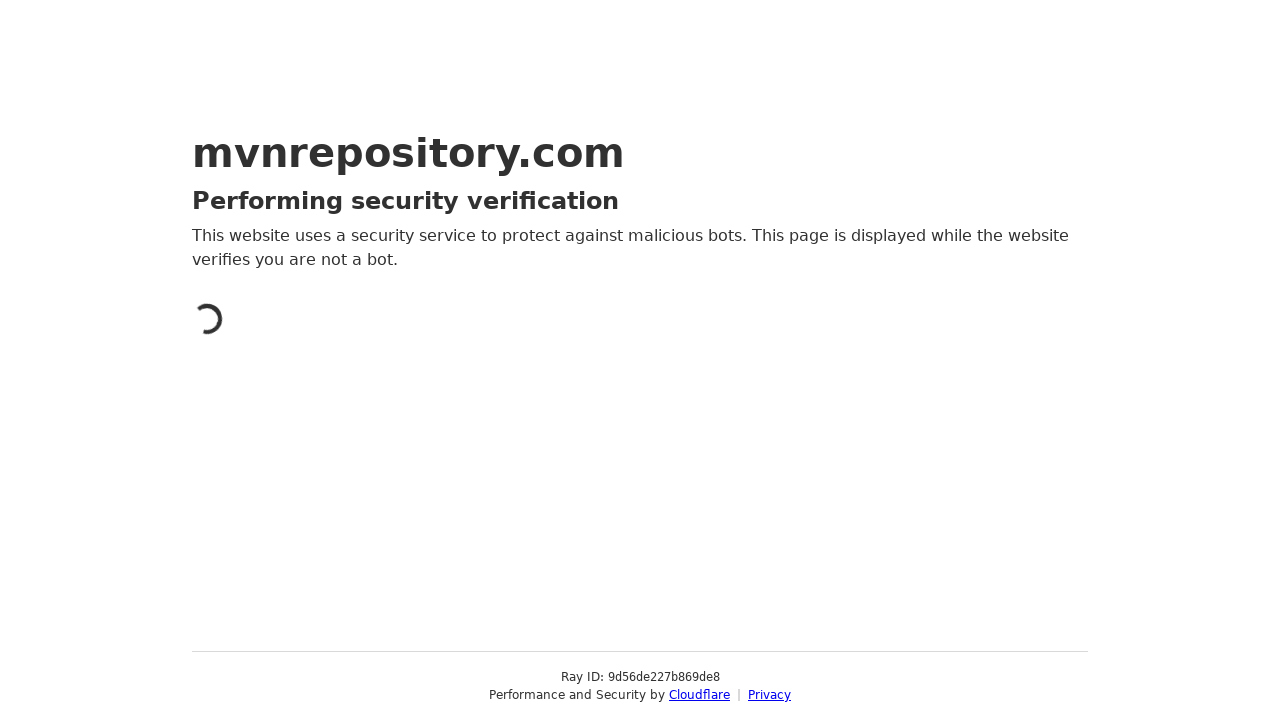

Maven repository page loaded (domcontentloaded state)
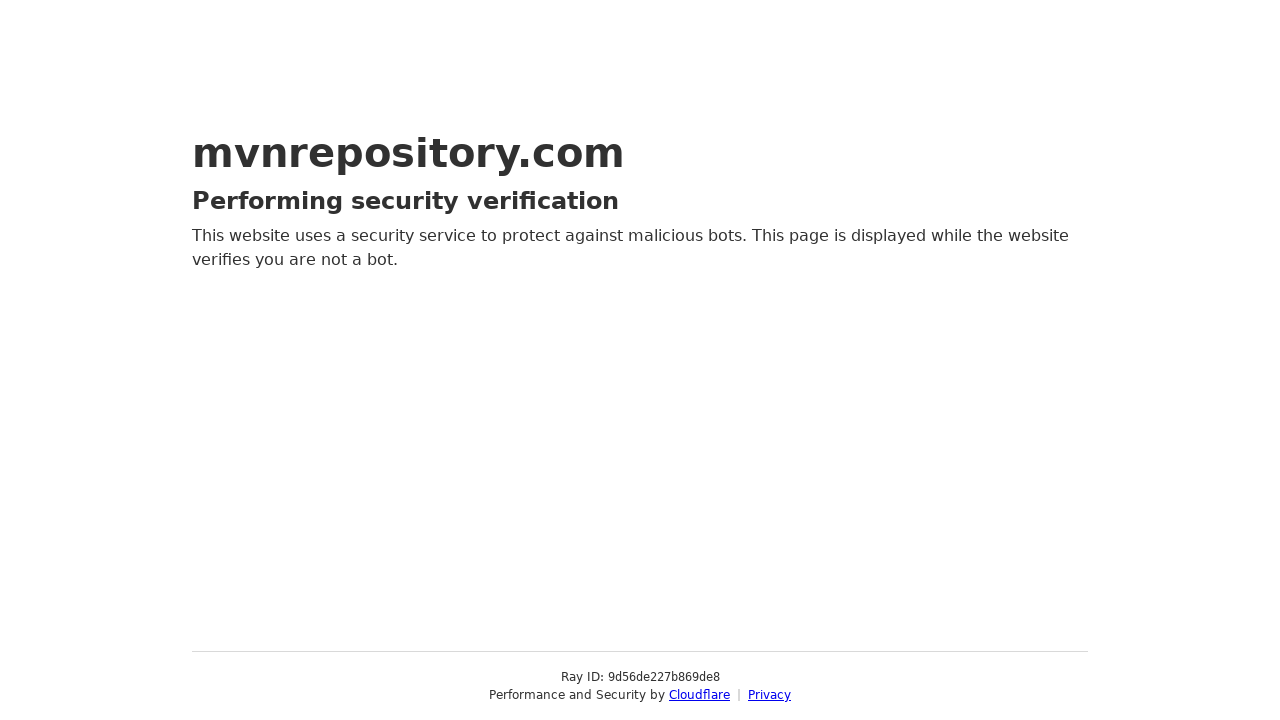

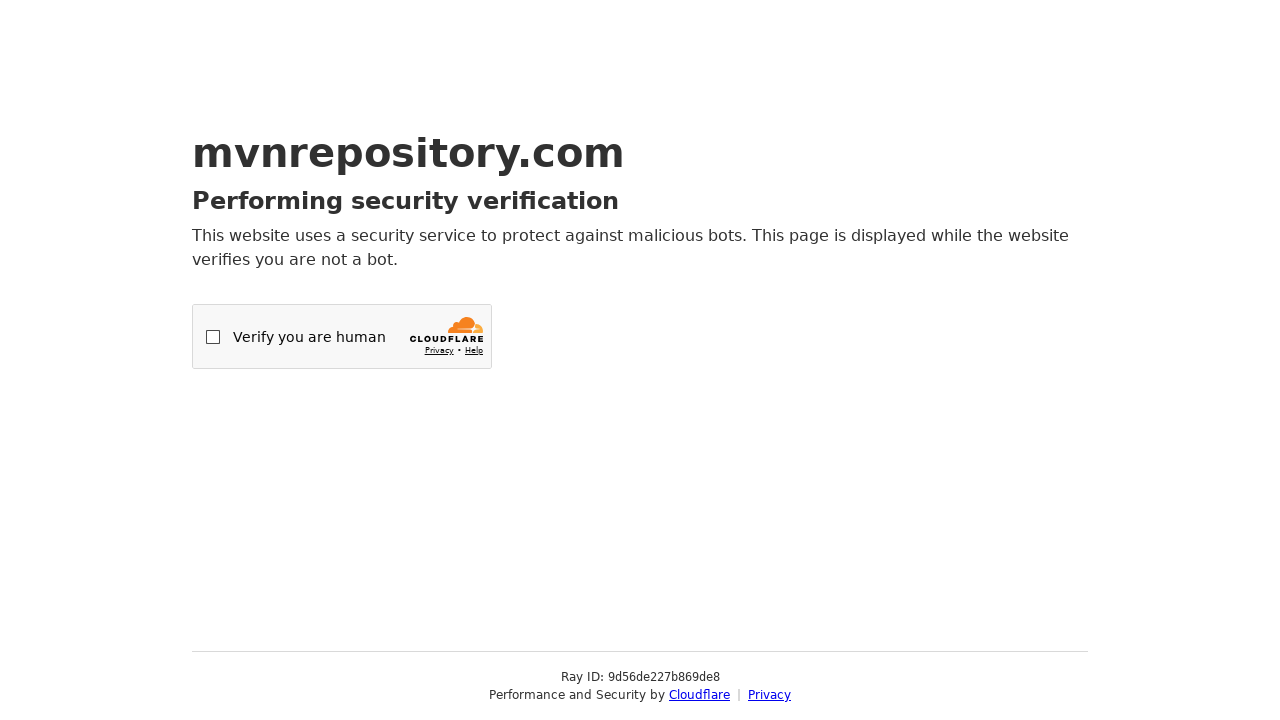